Tests table sorting by clicking the Due column header and verifying the values are sorted in ascending order using CSS pseudo-class selectors.

Starting URL: http://the-internet.herokuapp.com/tables

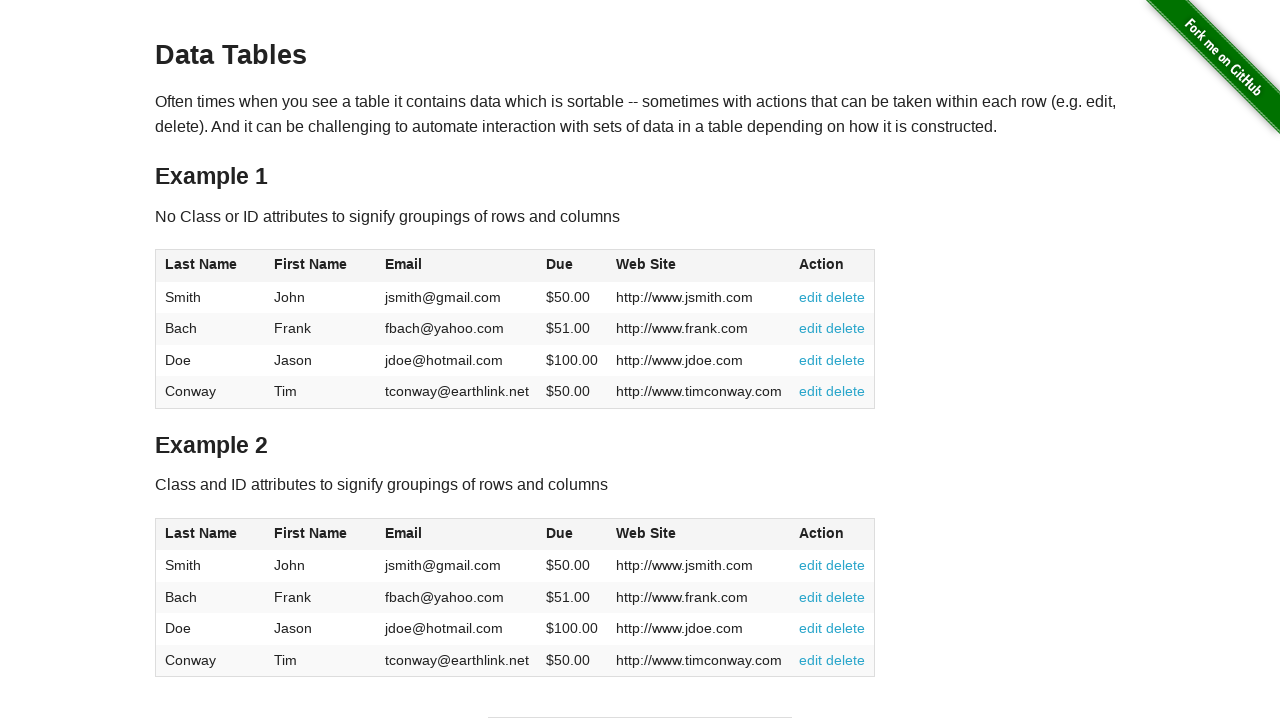

Clicked Due column header (4th column) to sort table at (572, 266) on #table1 thead tr th:nth-of-type(4)
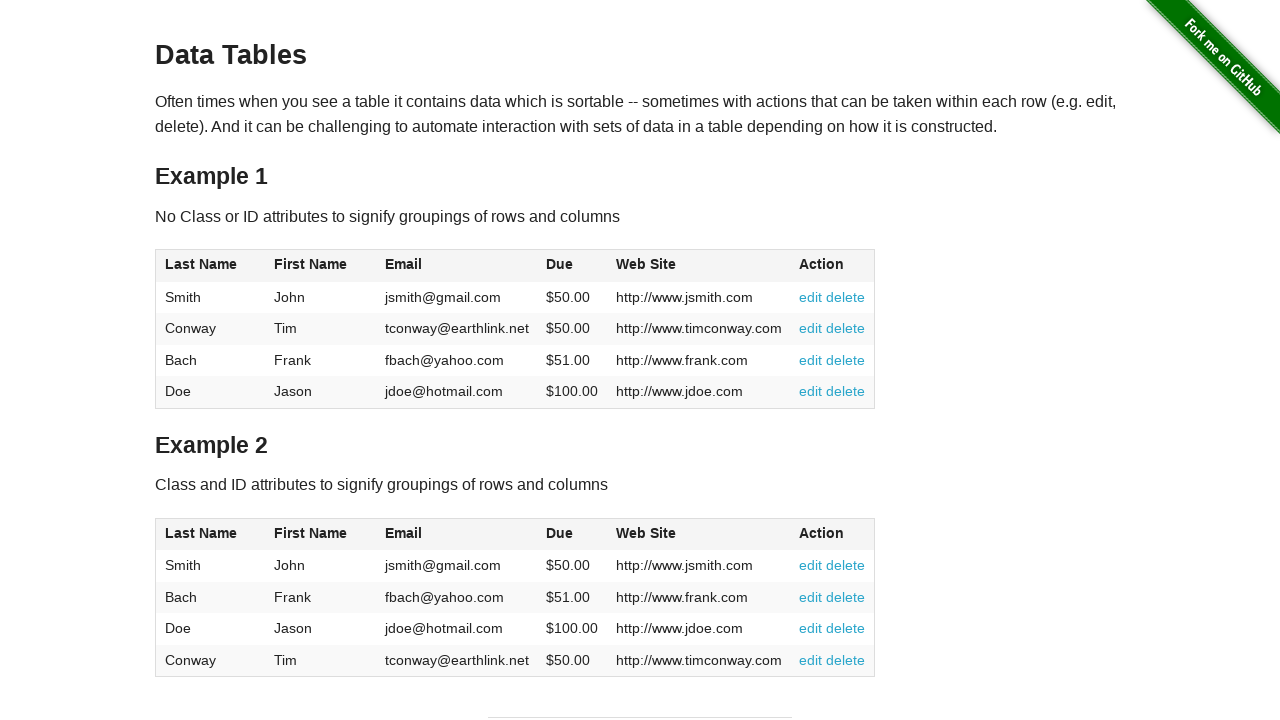

Waited for Due column values to load in table body
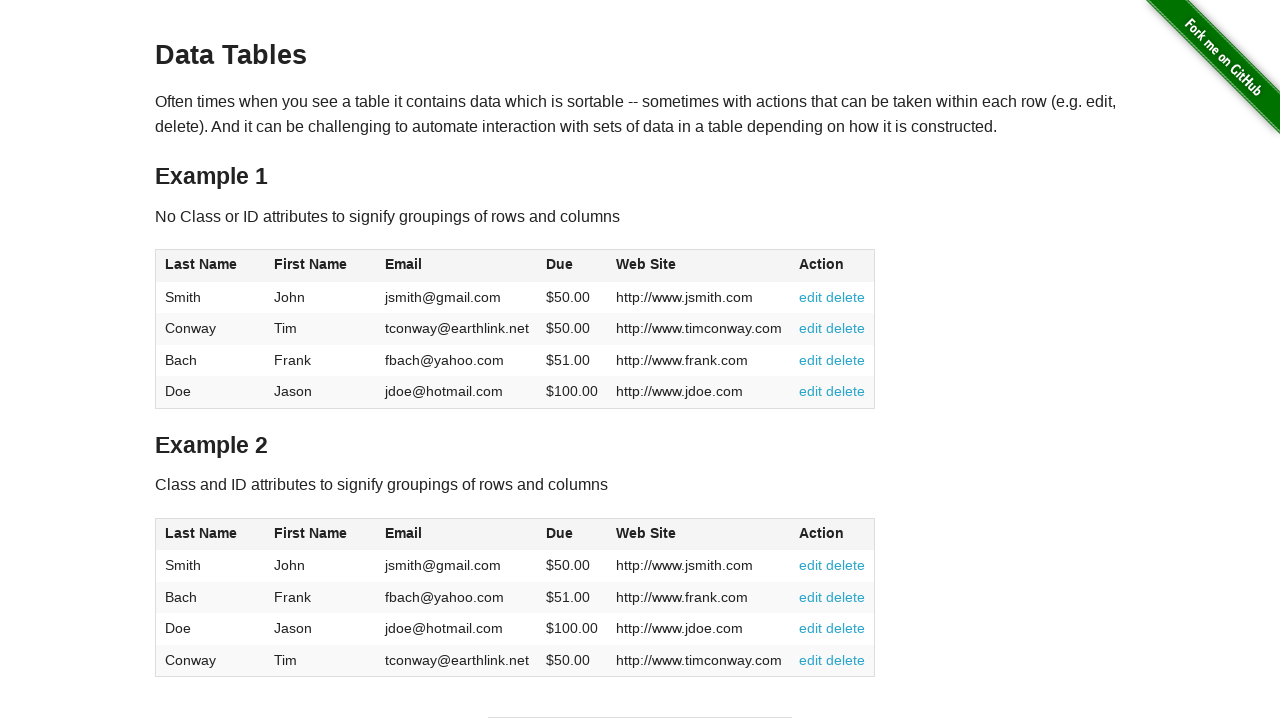

Retrieved all Due column cell elements from table
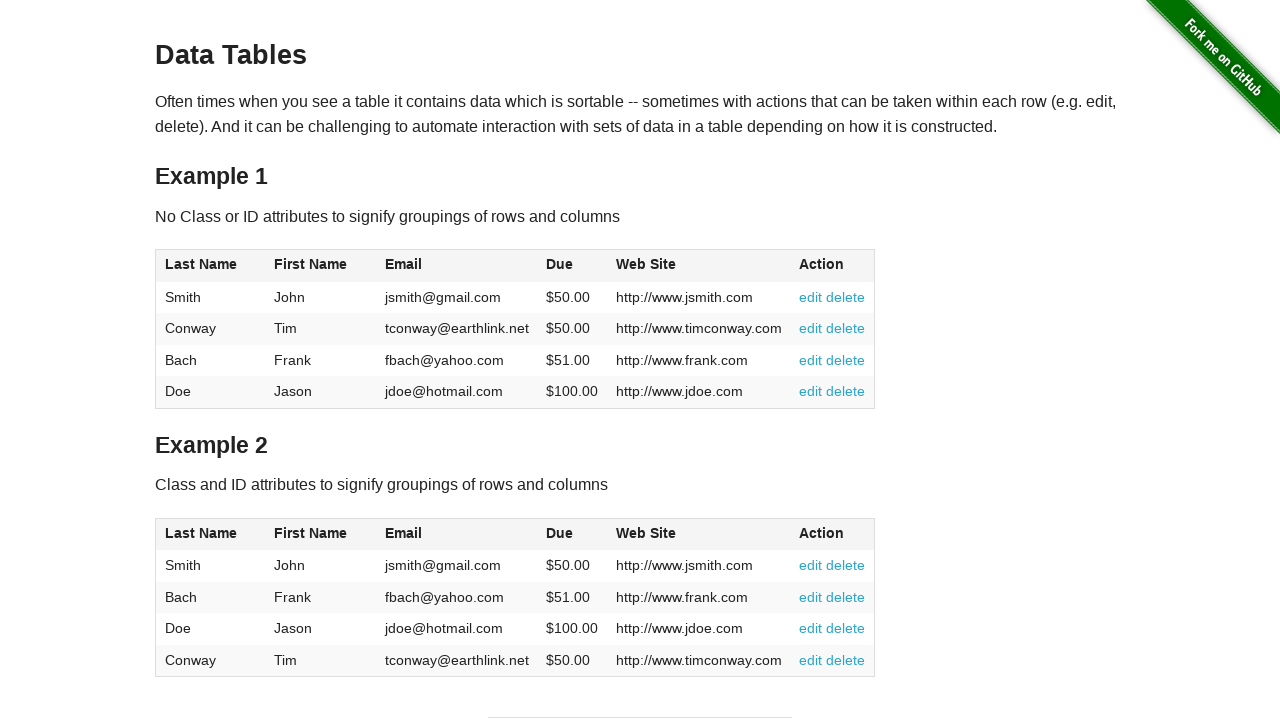

Extracted and converted Due values from cells to float amounts
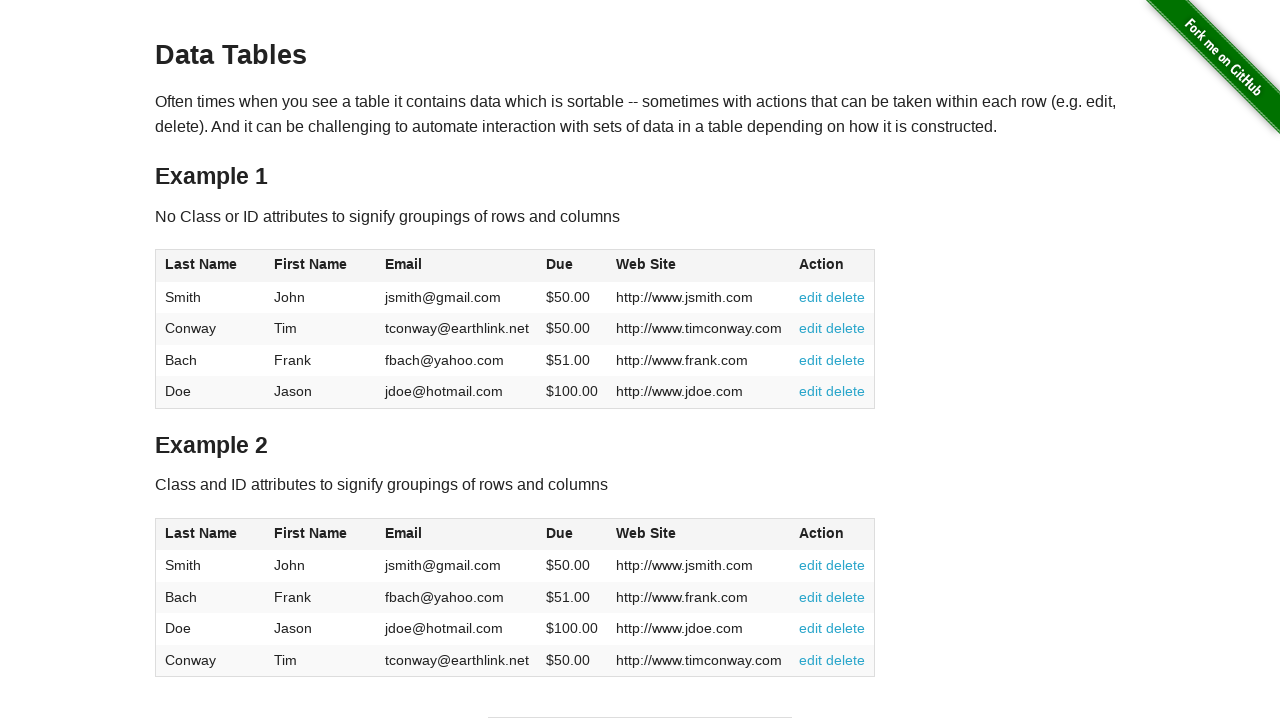

Verified Due column values are sorted in ascending order
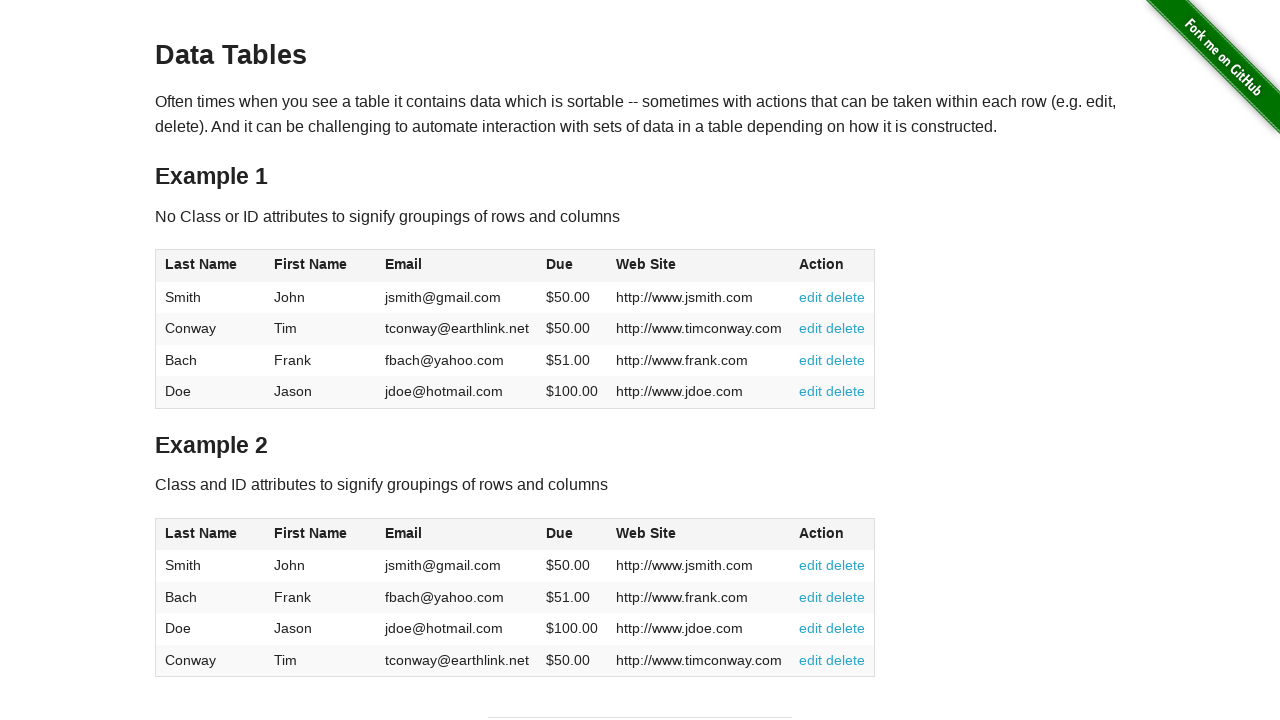

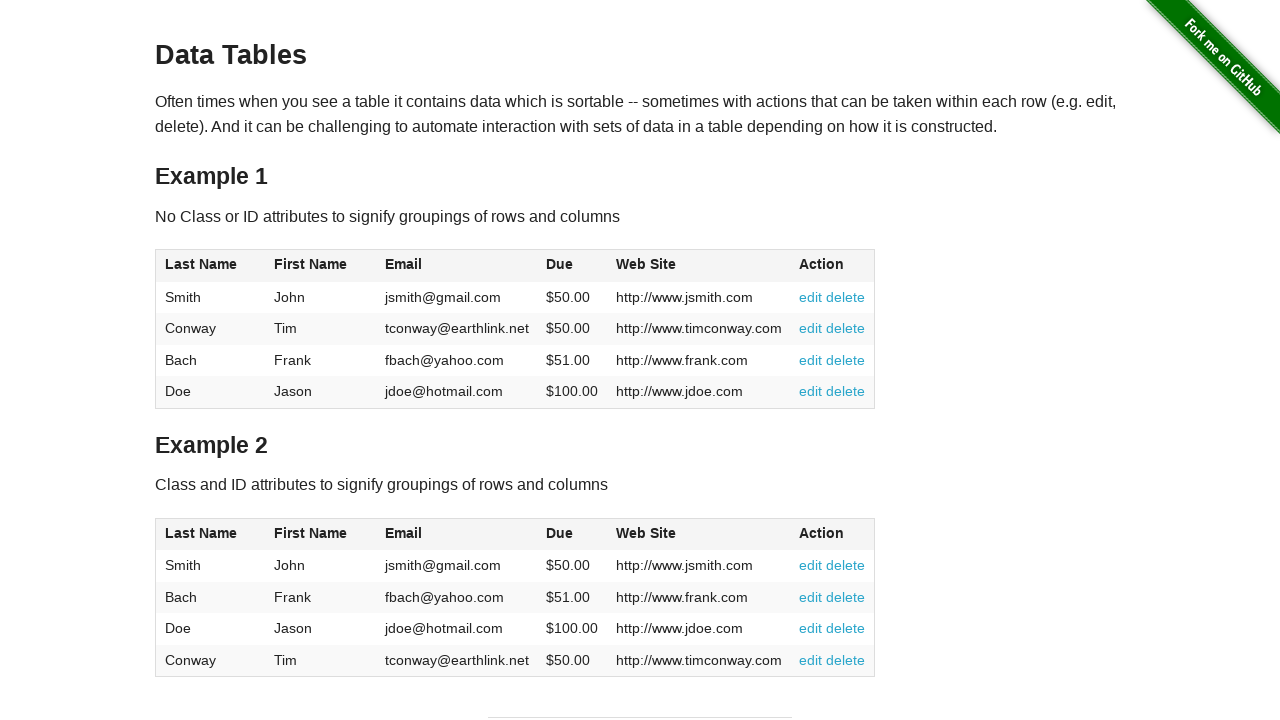